Tests clicking on a checkbox option on the password generator page by selecting the third checkbox element with class "cbmark"

Starting URL: https://www.calculator.net/password-generator.html

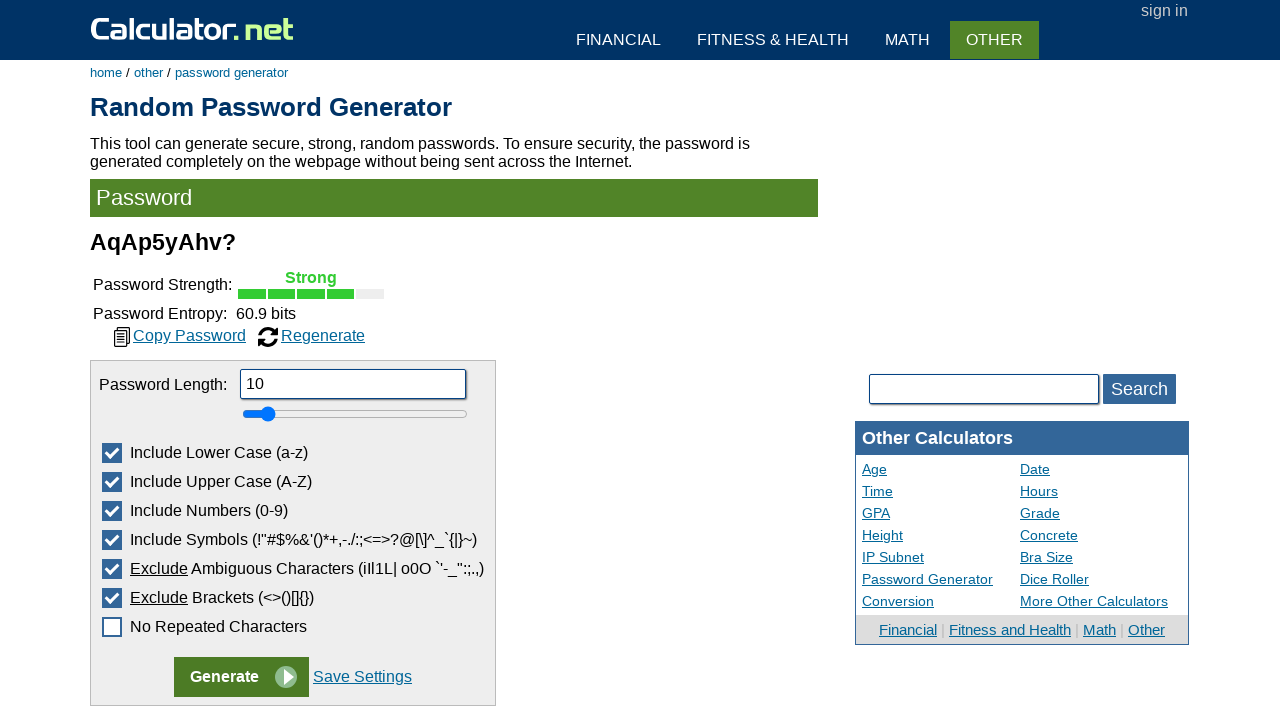

Waited for checkbox elements with class 'cbmark' to load
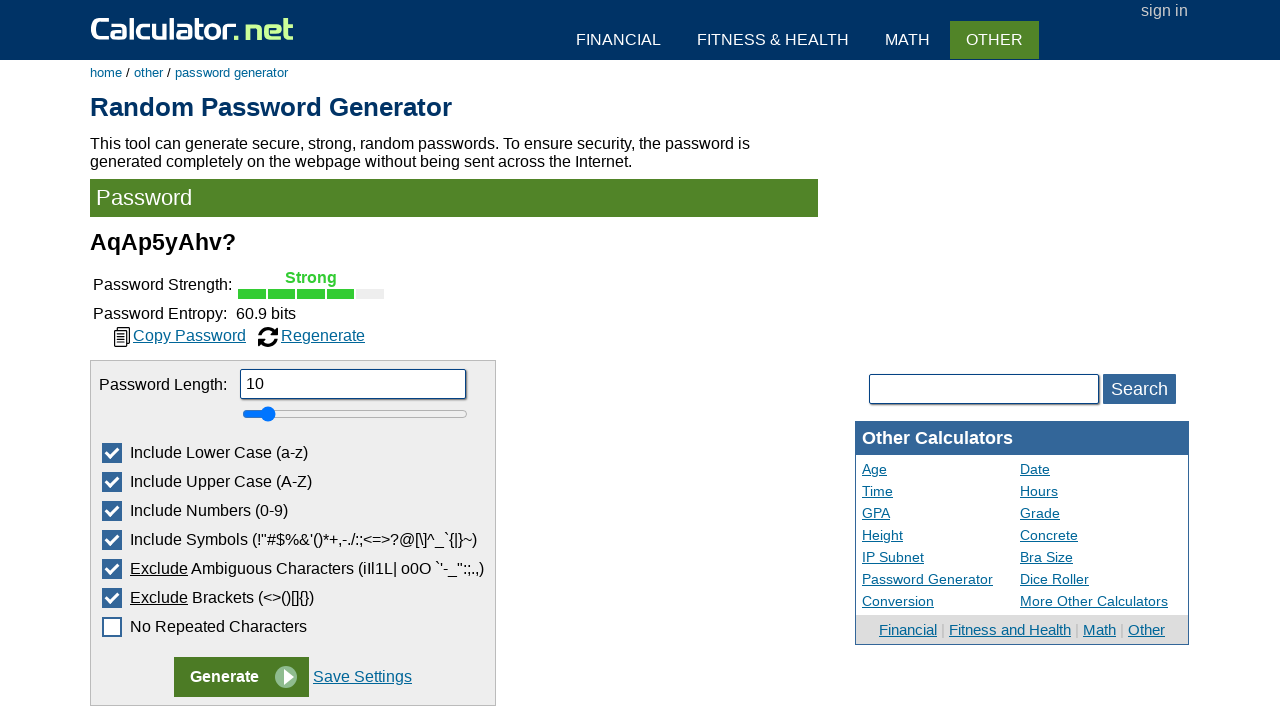

Located all checkbox elements with class 'cbmark'
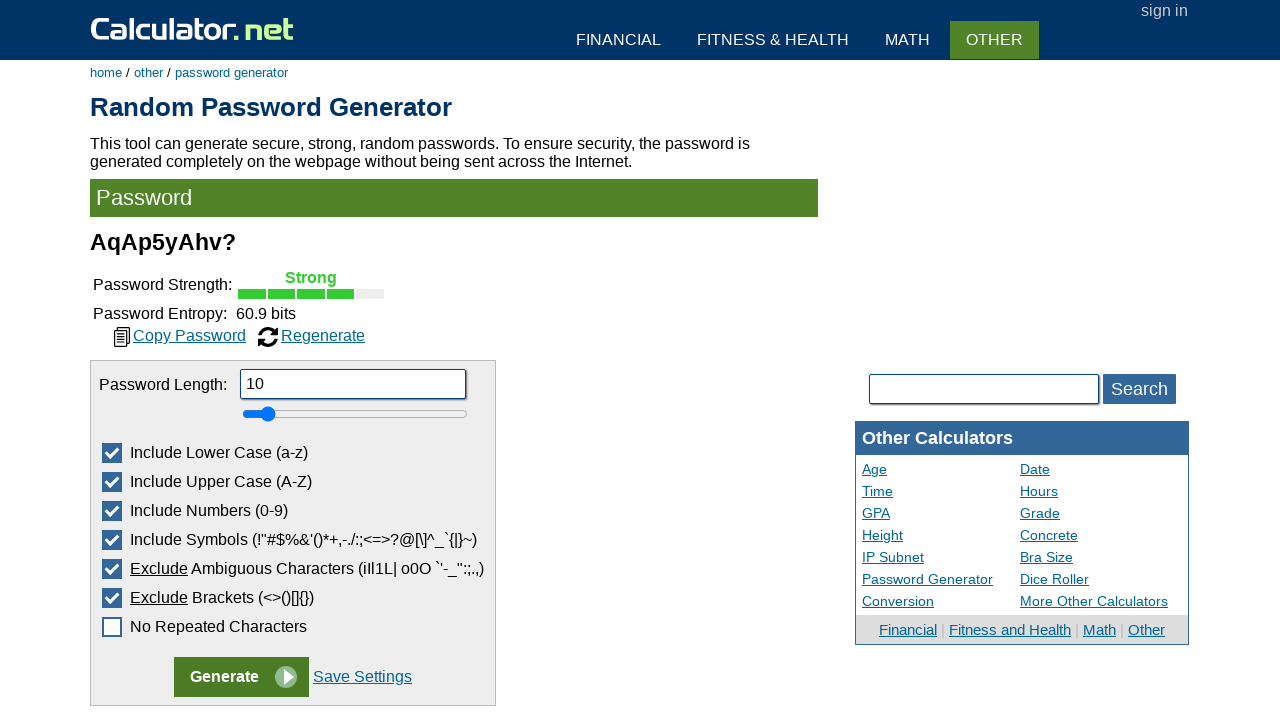

Clicked the third checkbox element (index 2) at (112, 511) on .cbmark >> nth=2
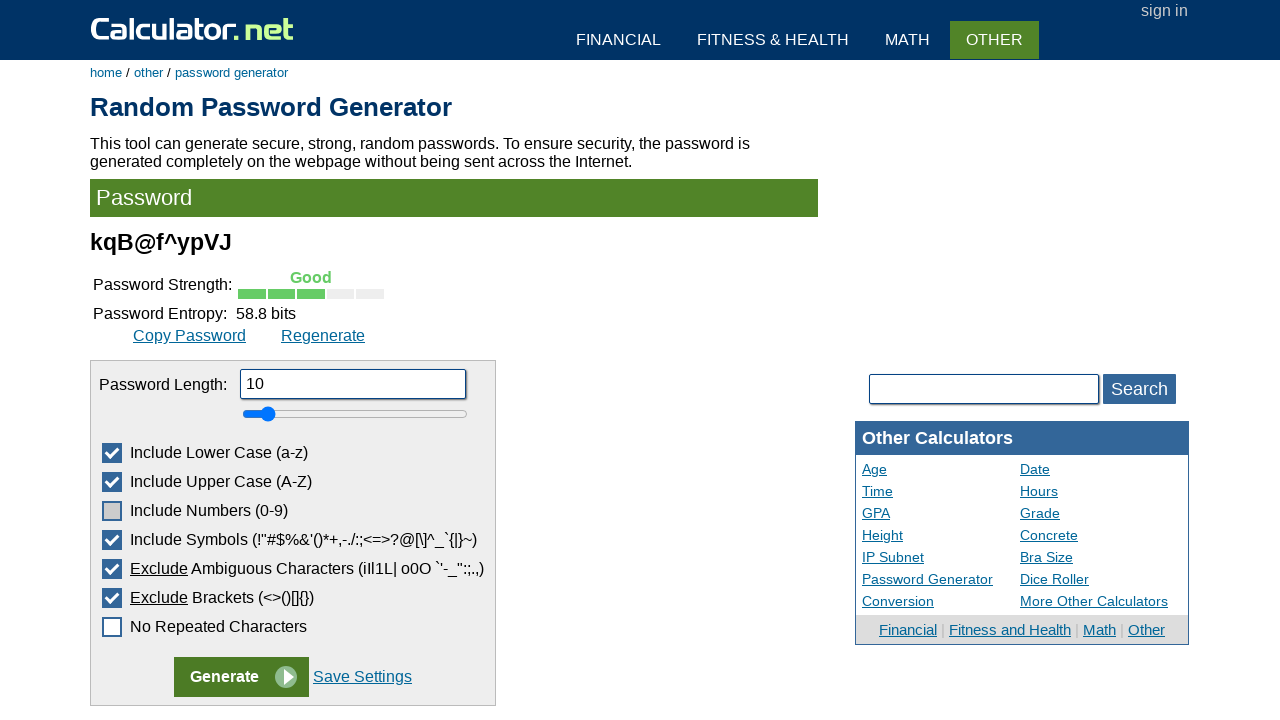

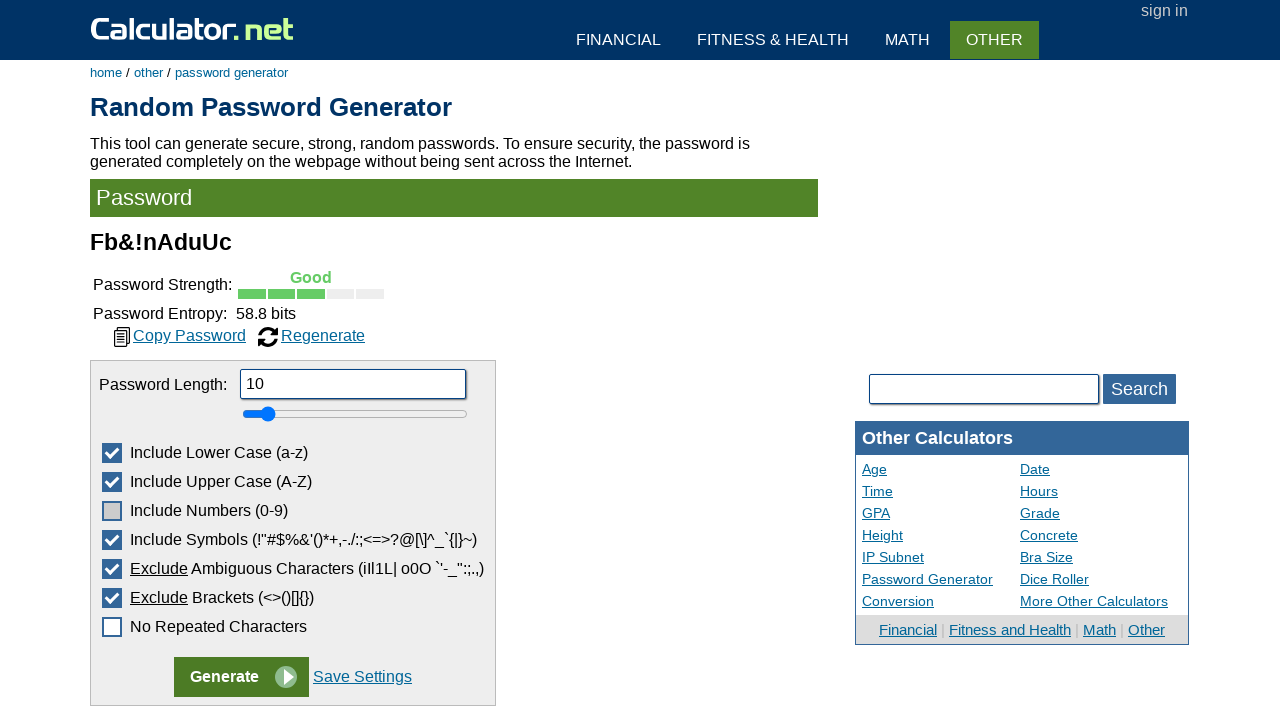